Tests that Clear completed button is hidden when there are no completed items

Starting URL: https://demo.playwright.dev/todomvc

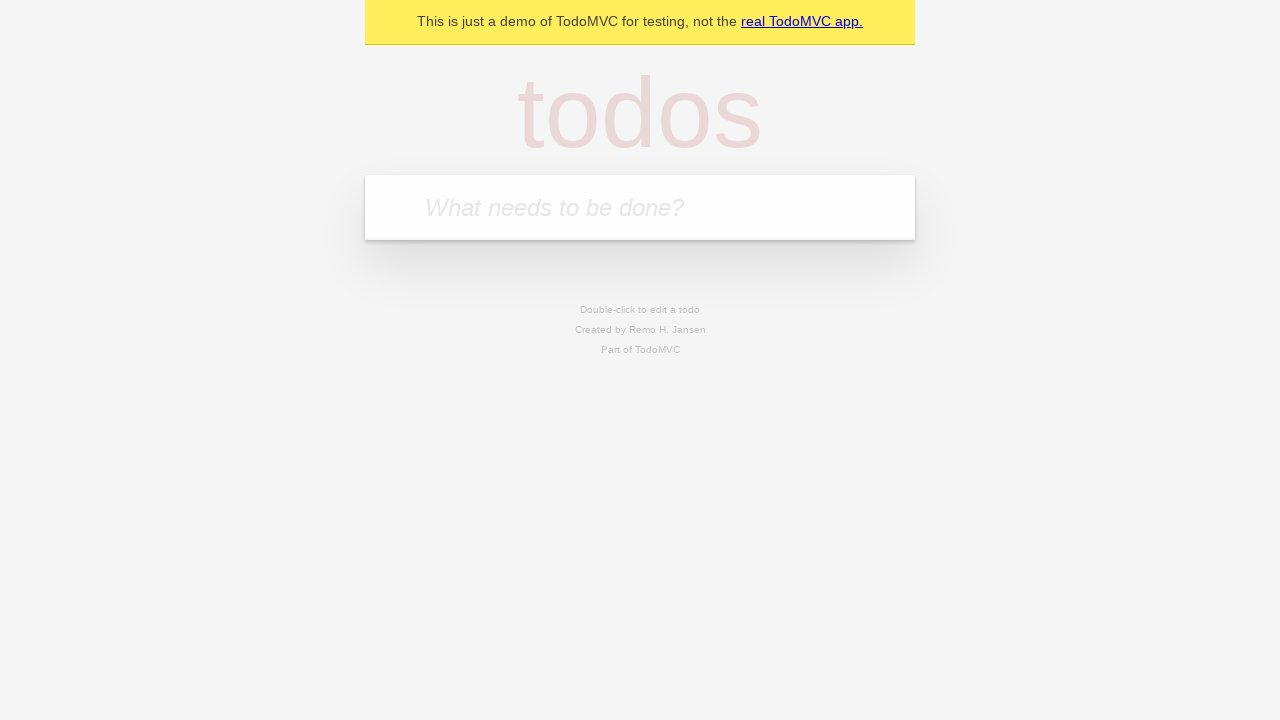

Filled input field with 'buy some cheese' on internal:attr=[placeholder="What needs to be done?"i]
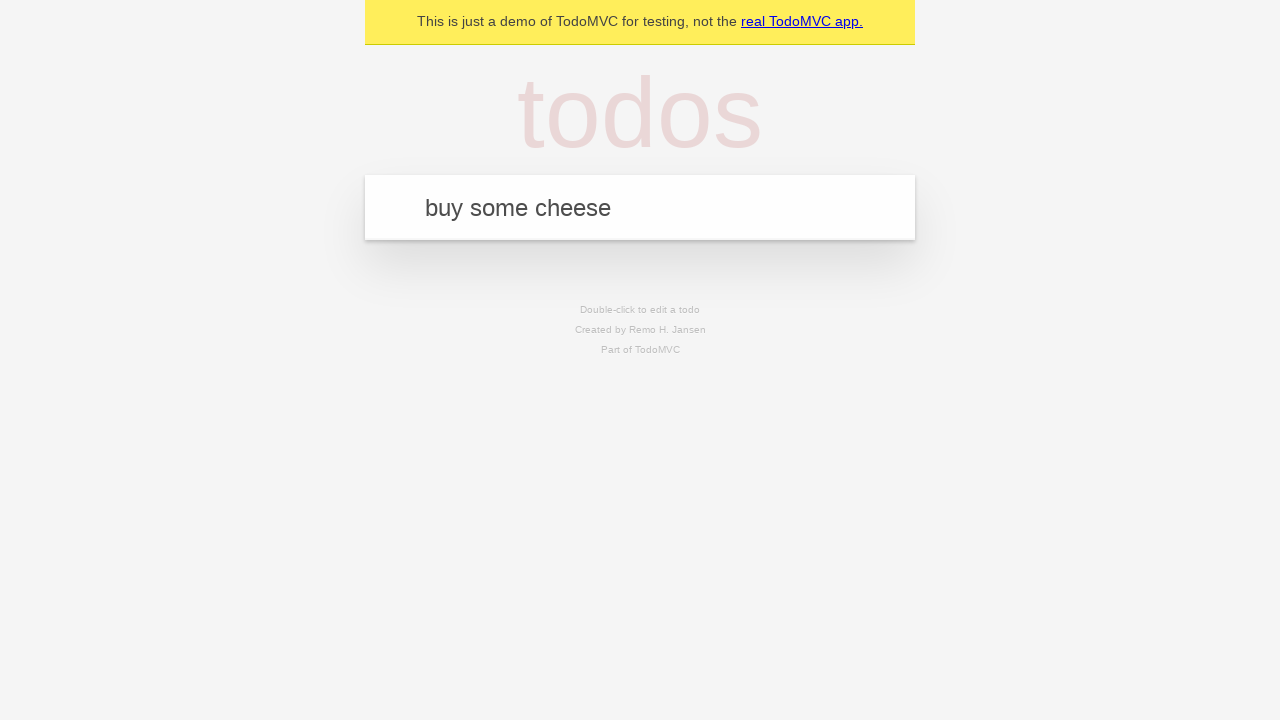

Pressed Enter to create first todo item on internal:attr=[placeholder="What needs to be done?"i]
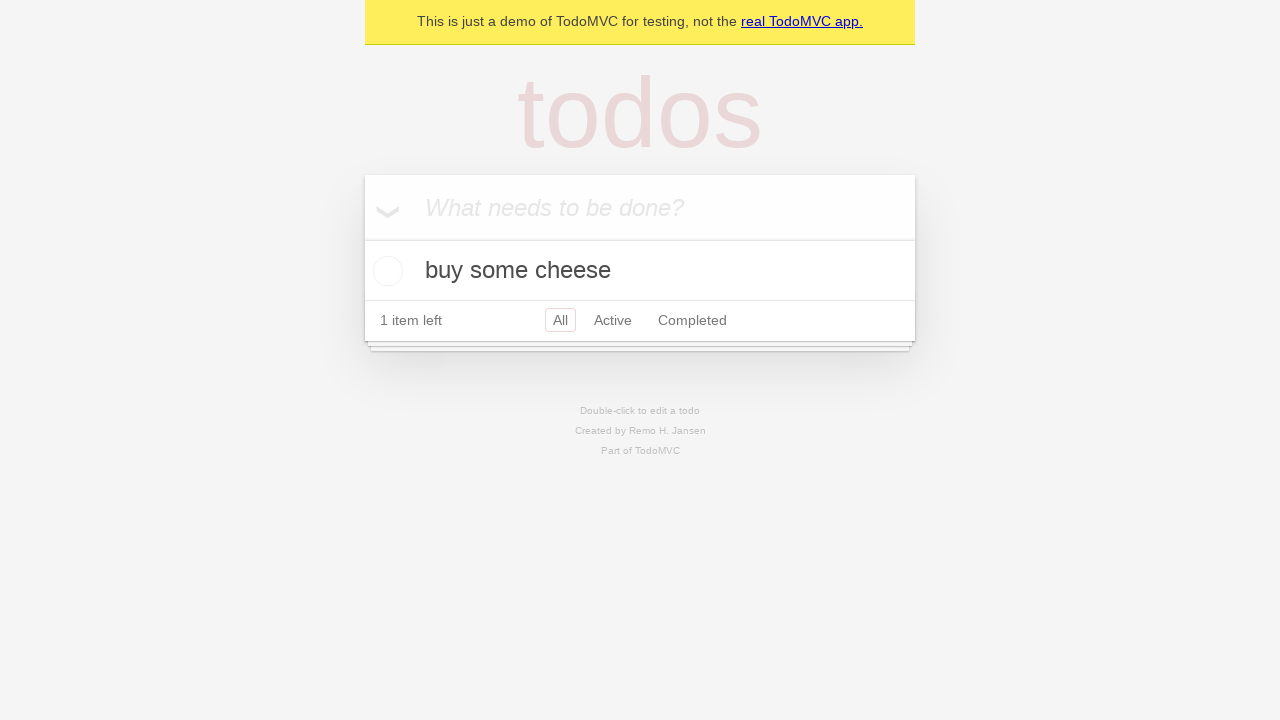

Filled input field with 'feed the cat' on internal:attr=[placeholder="What needs to be done?"i]
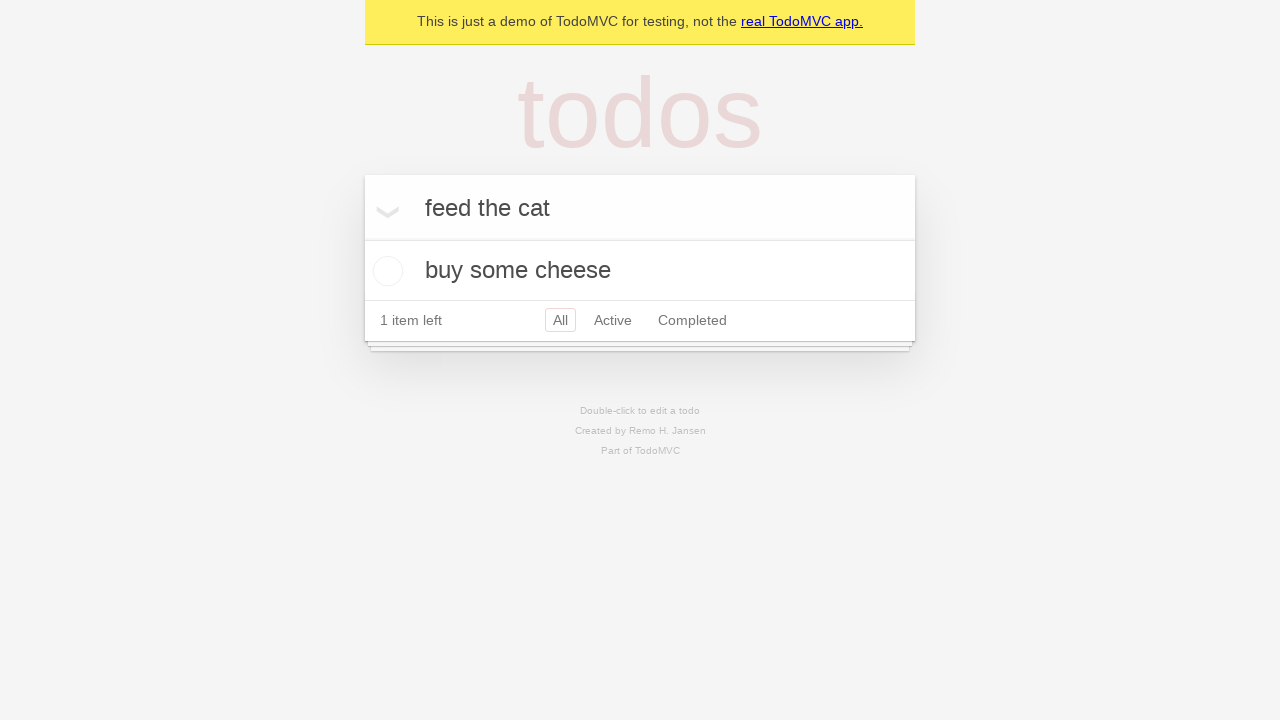

Pressed Enter to create second todo item on internal:attr=[placeholder="What needs to be done?"i]
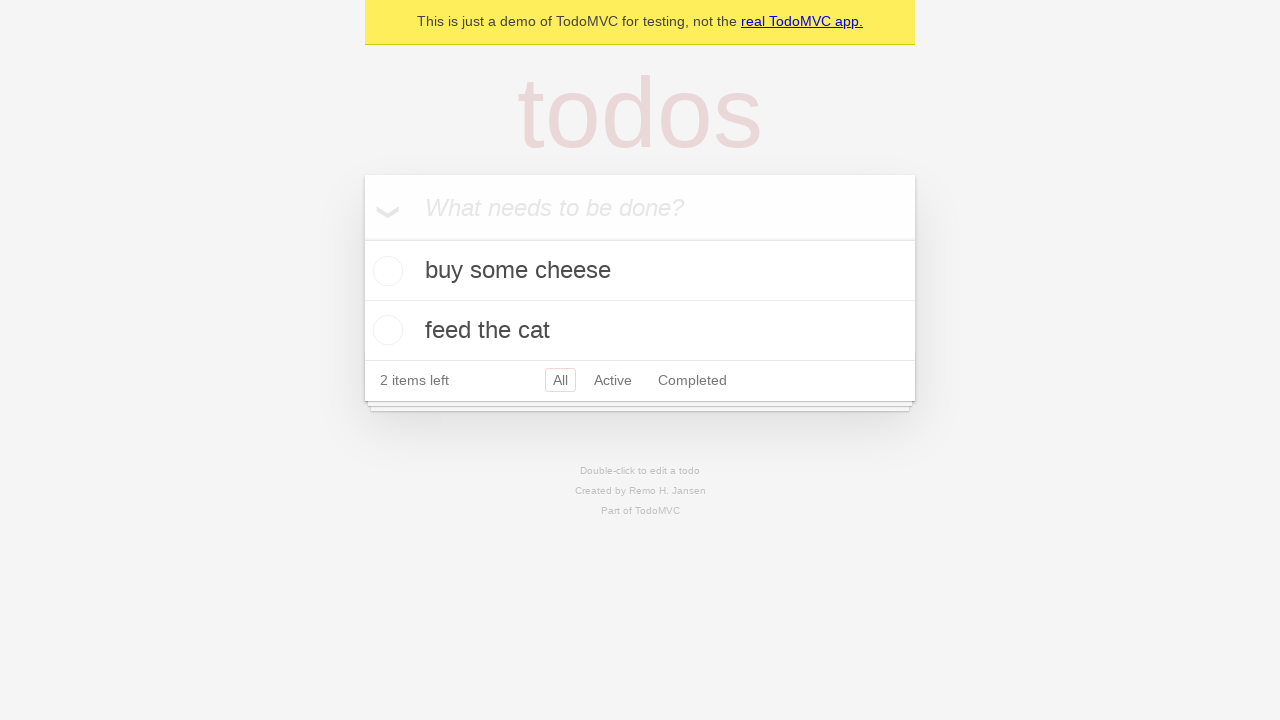

Filled input field with 'book a doctors appointment' on internal:attr=[placeholder="What needs to be done?"i]
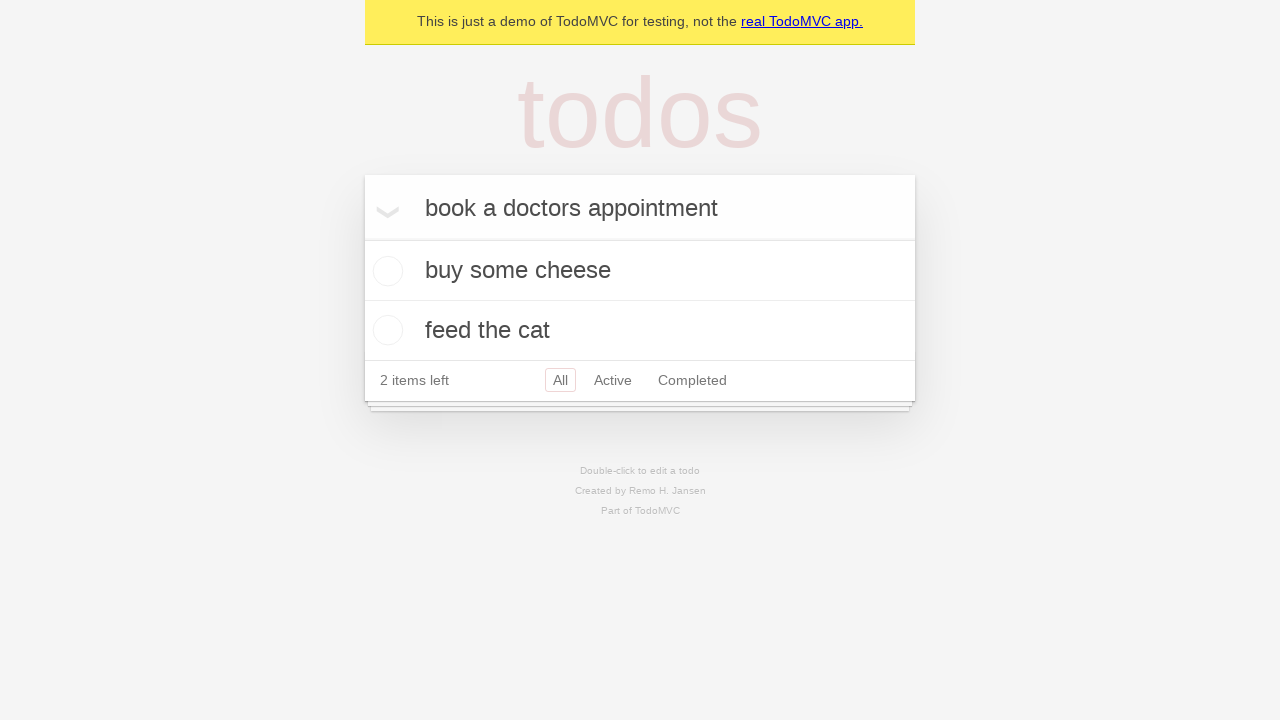

Pressed Enter to create third todo item on internal:attr=[placeholder="What needs to be done?"i]
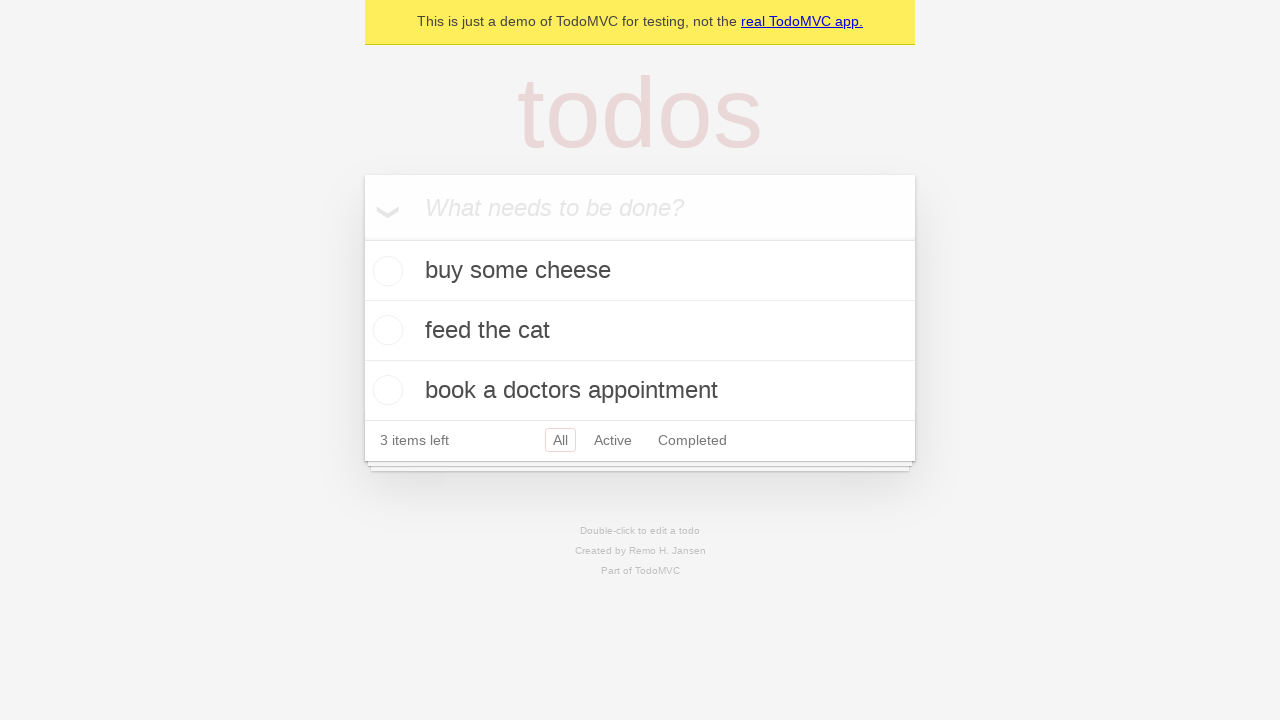

Checked the first todo item to mark it as completed at (385, 271) on .todo-list li .toggle >> nth=0
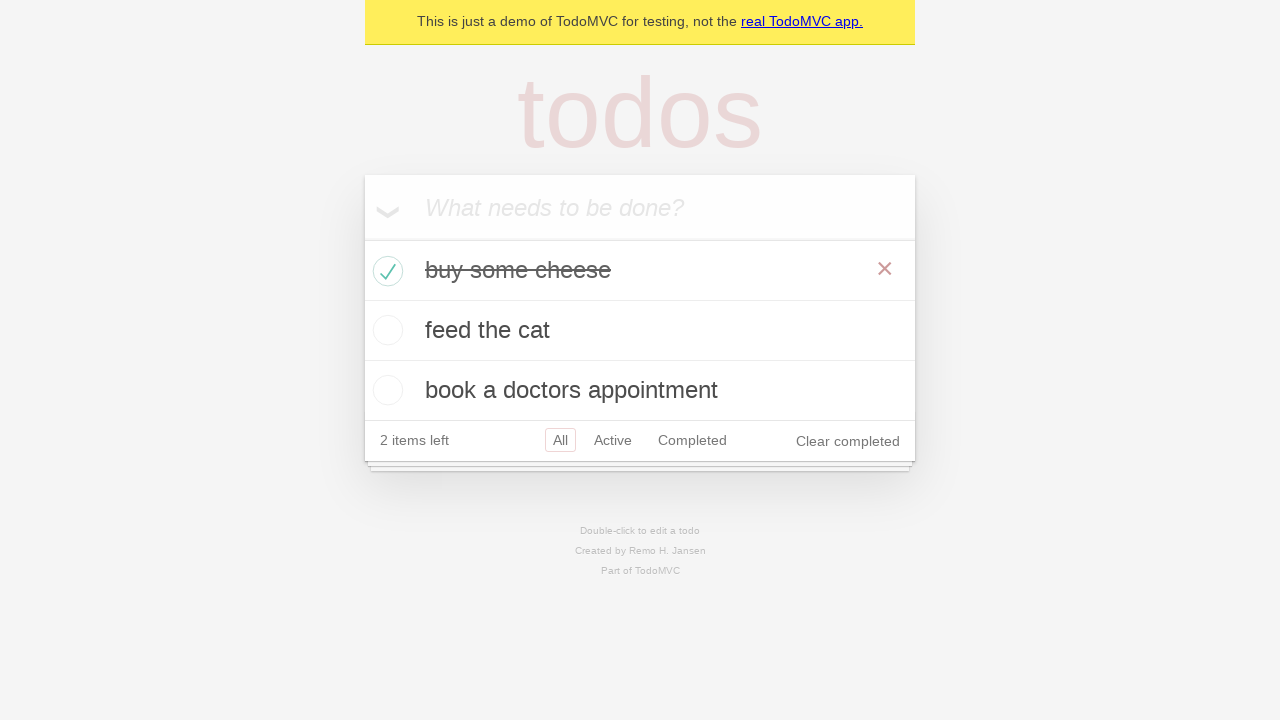

Clicked 'Clear completed' button to remove completed items at (848, 441) on internal:role=button[name="Clear completed"i]
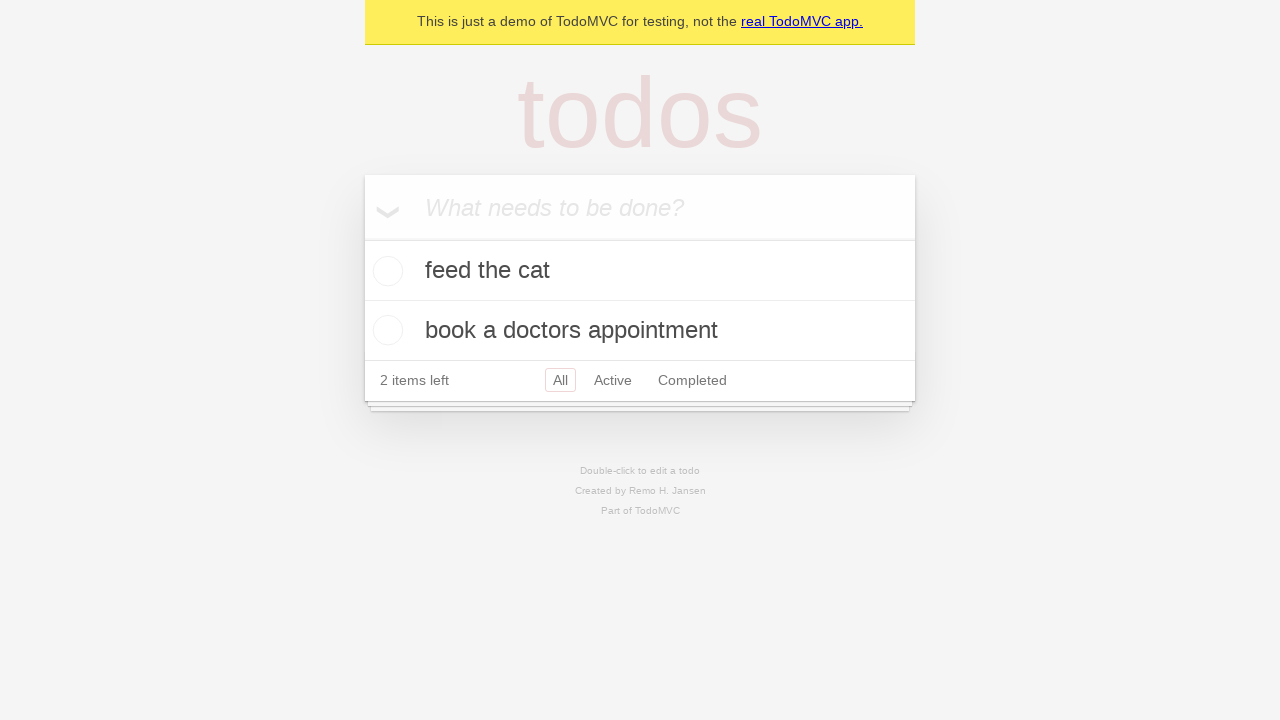

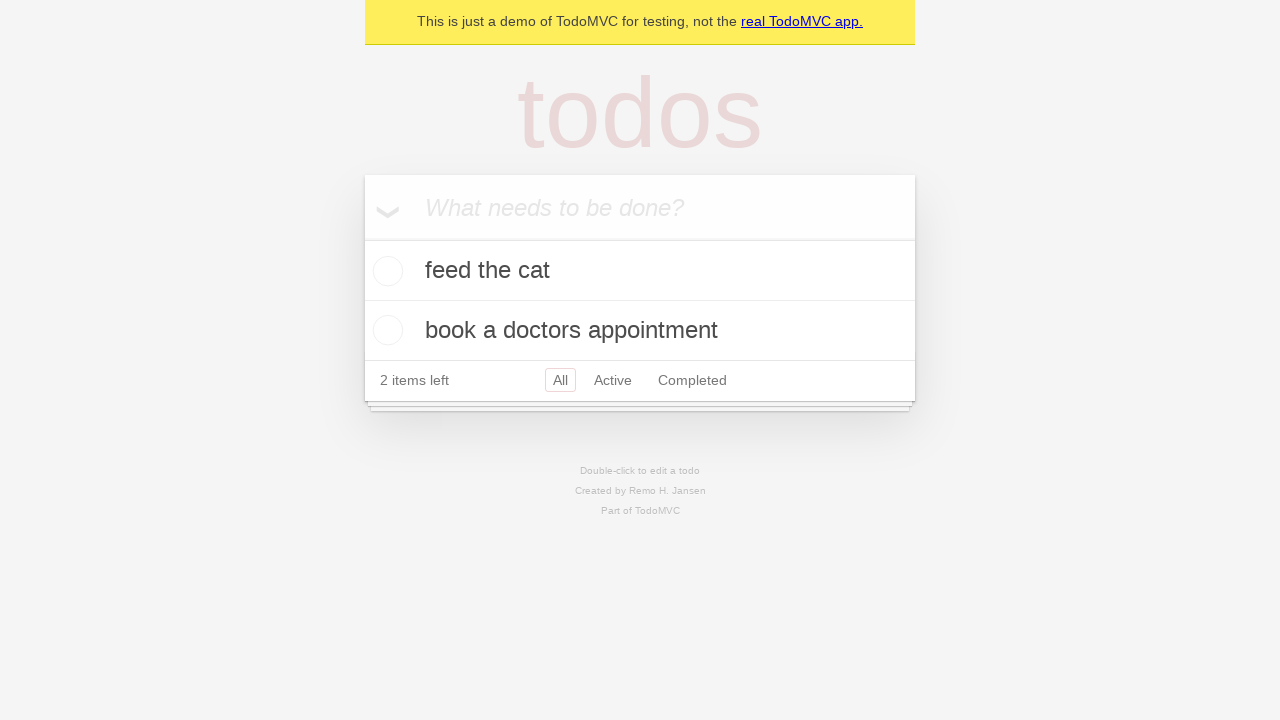